Tests manipulating hidden elements by clicking the Start button and making a hidden element visible using JavaScript to change its display style

Starting URL: https://the-internet.herokuapp.com/dynamic_loading/1

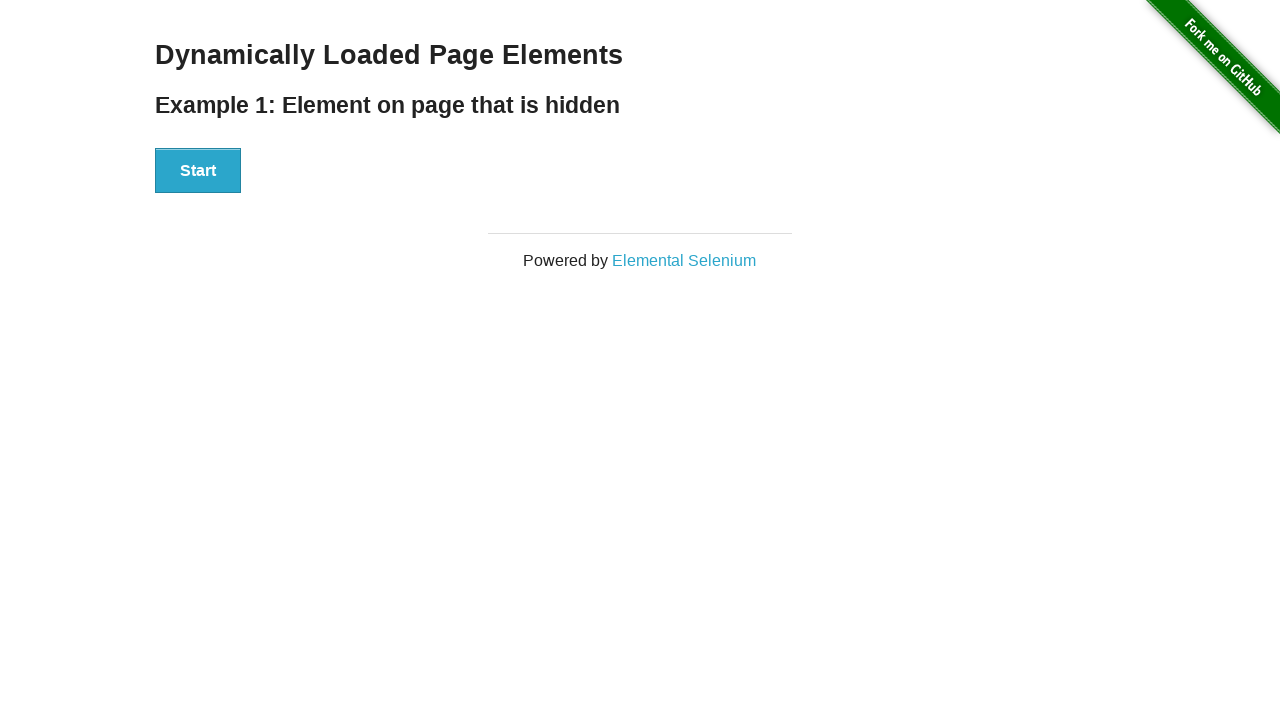

Clicked Start button using JavaScript
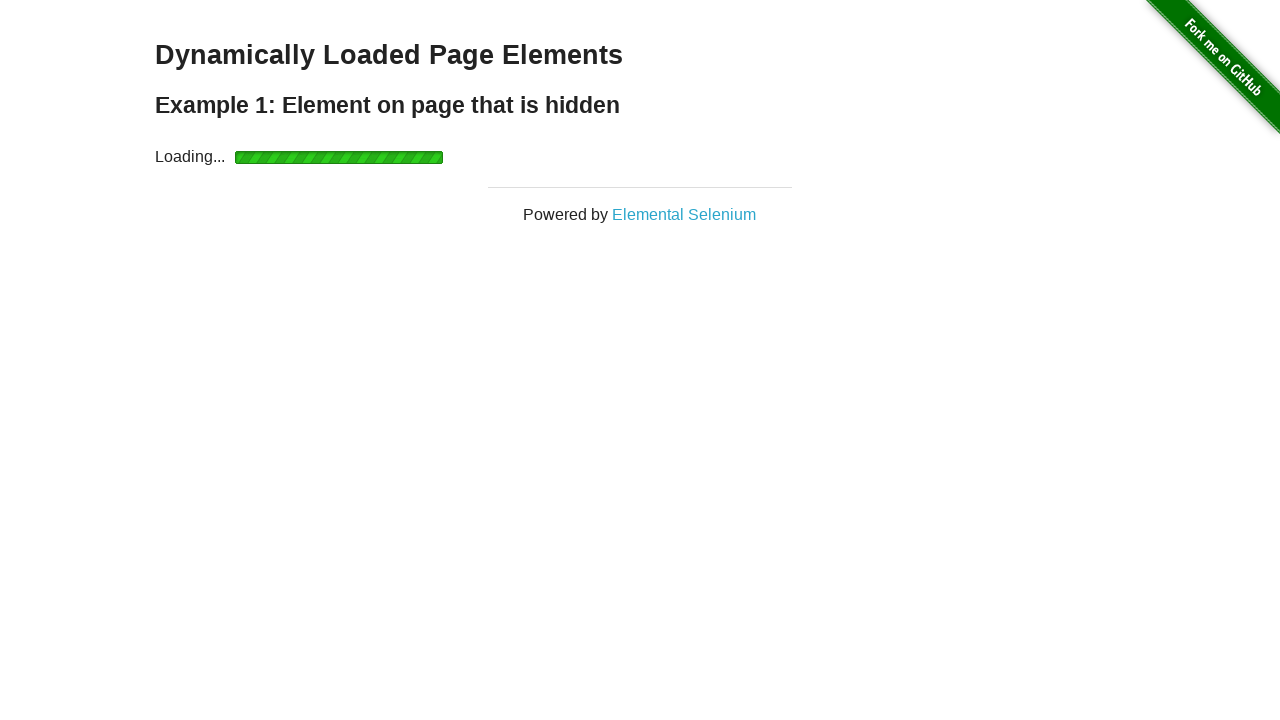

Made hidden element visible by setting display style to block
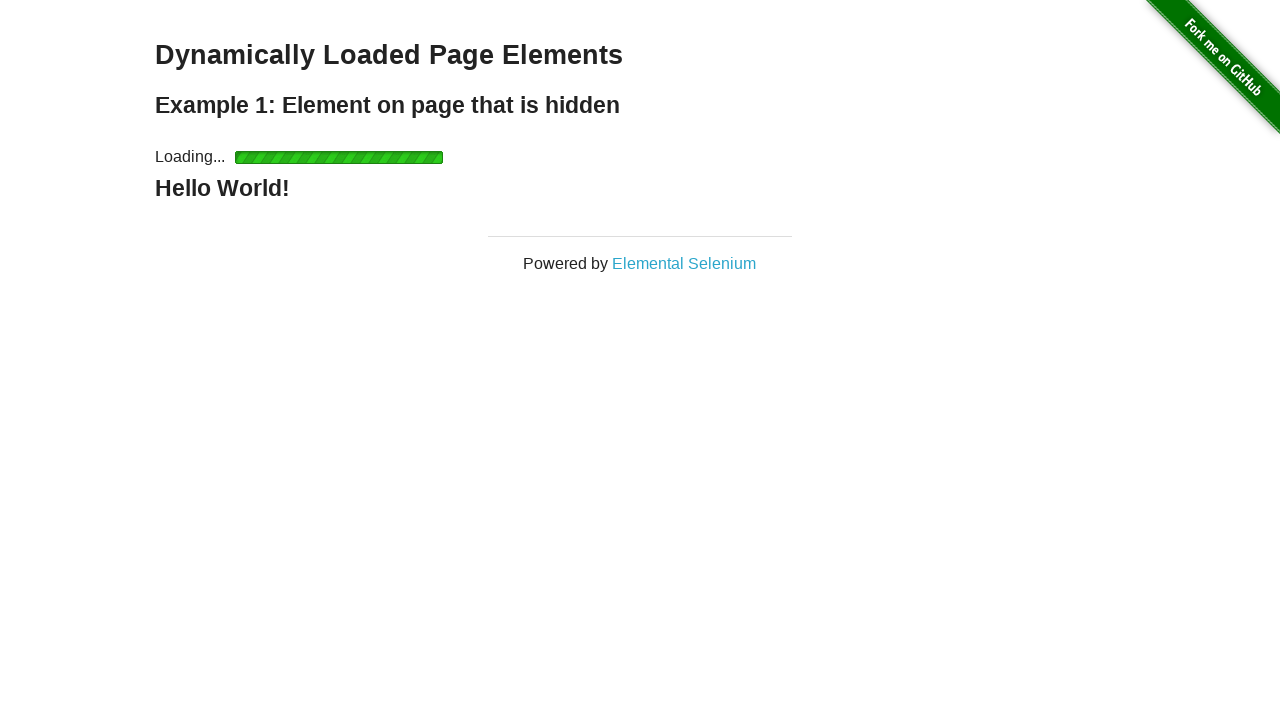

Verified hidden element is now visible
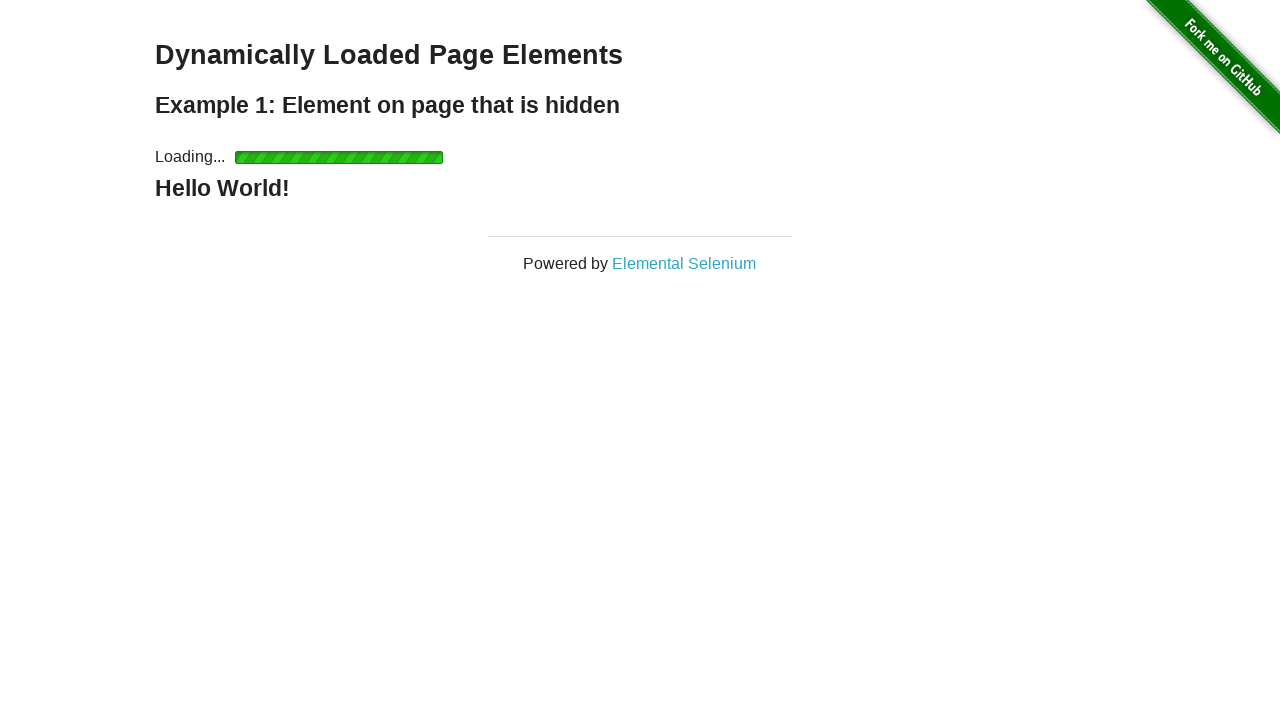

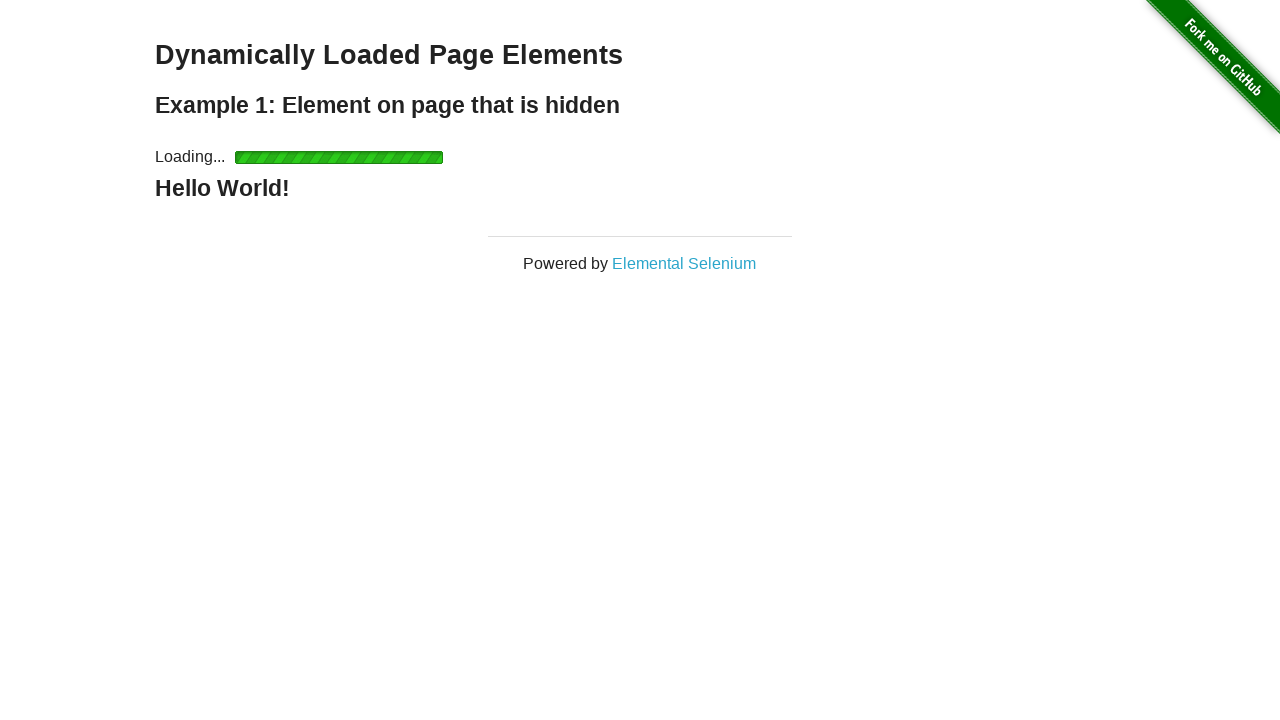